Tests filling the full name field using optional chaining pattern to demonstrate null-safe field interaction.

Starting URL: https://demoqa.com/text-box

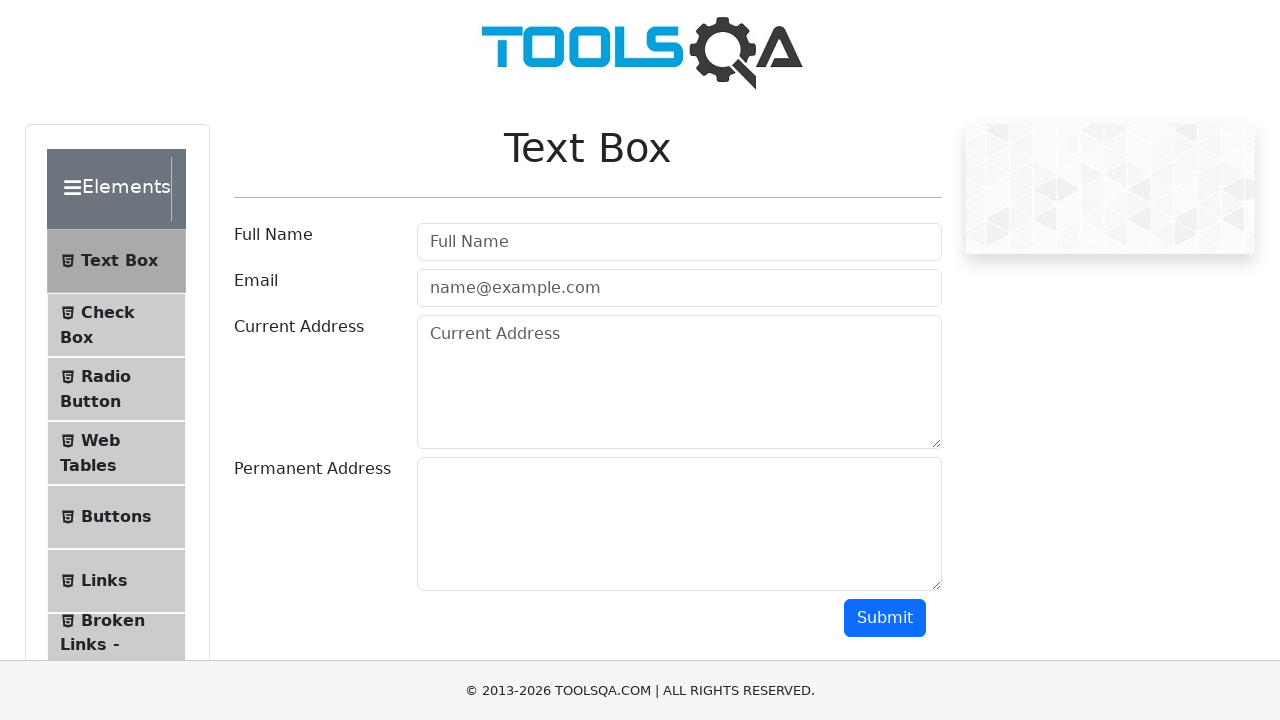

Filled full name field with 'Test Playwright' using optional chaining pattern on #userName
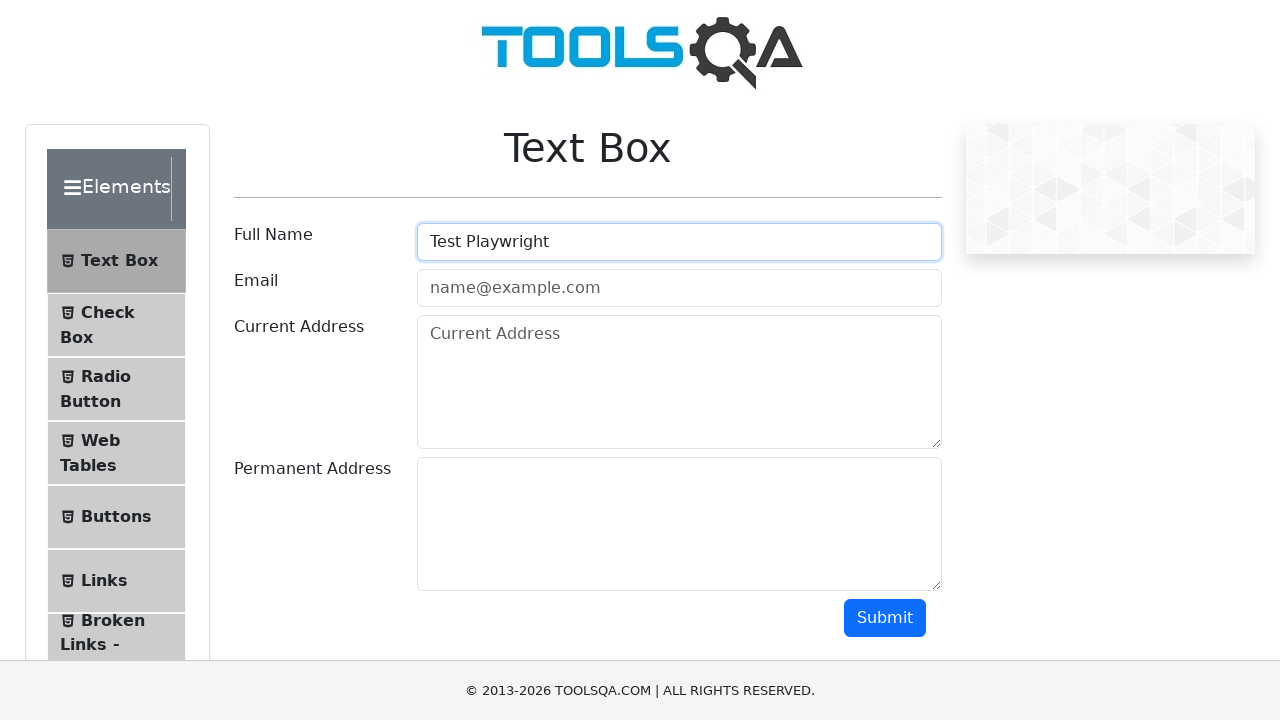

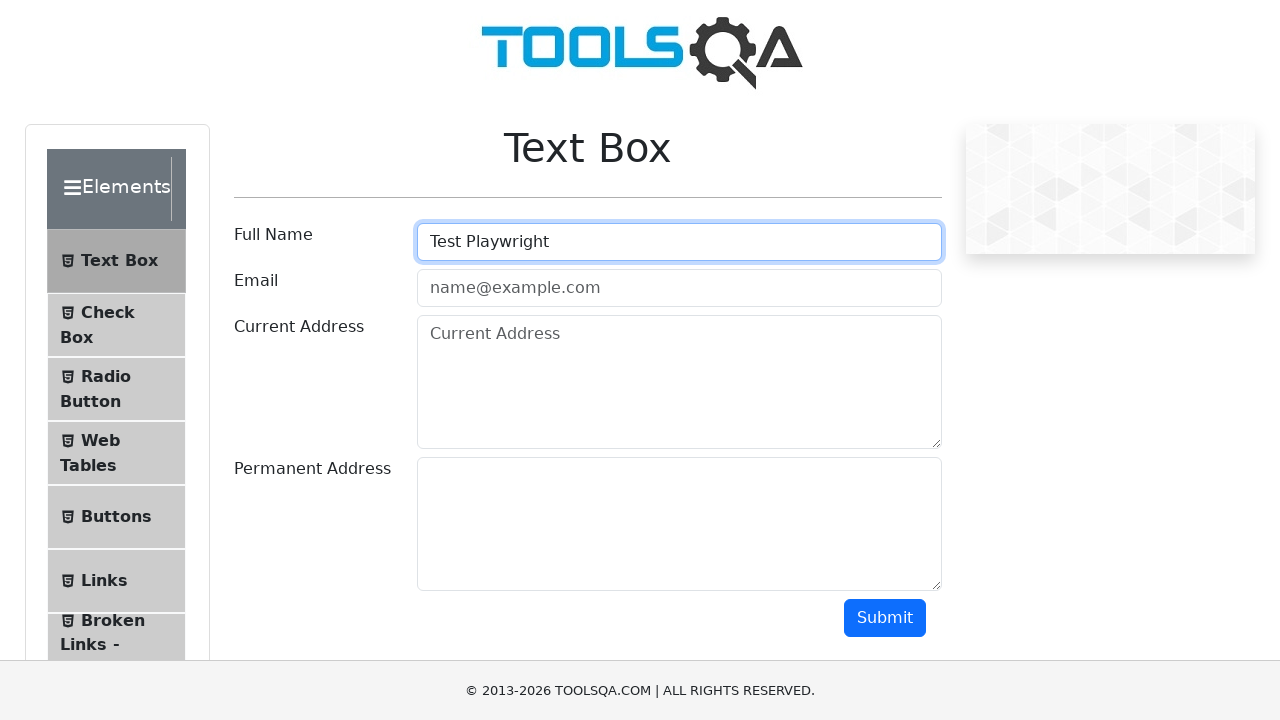